Tests dynamic element properties by waiting for a button to become clickable and then clicking it

Starting URL: https://demoqa.com/dynamic-properties

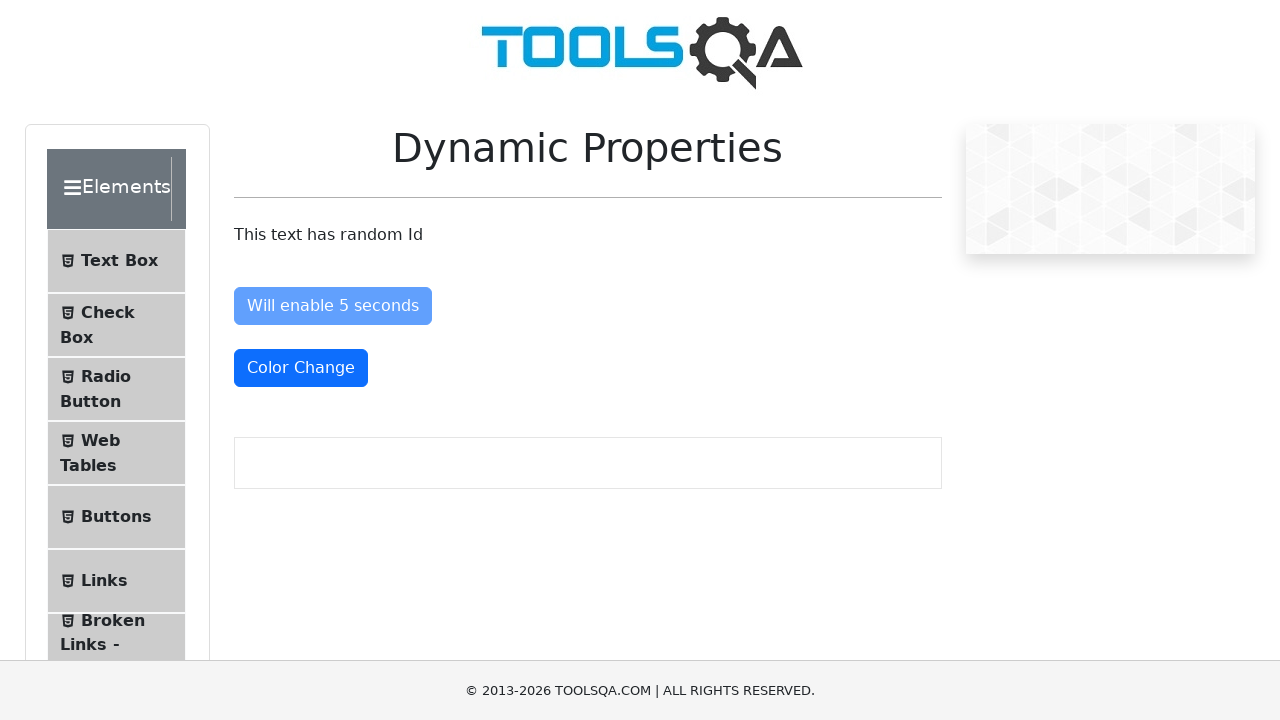

Waited for dynamic button to become enabled (no longer disabled)
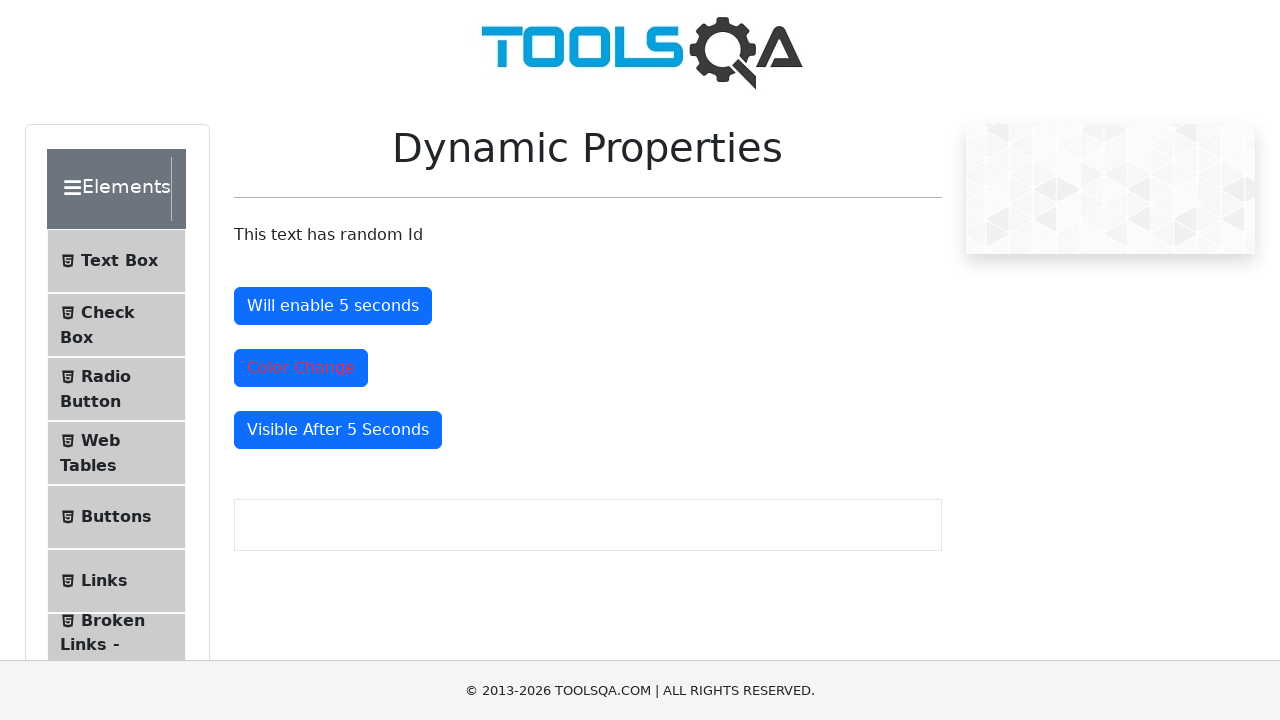

Clicked the dynamically enabled button at (333, 306) on #enableAfter
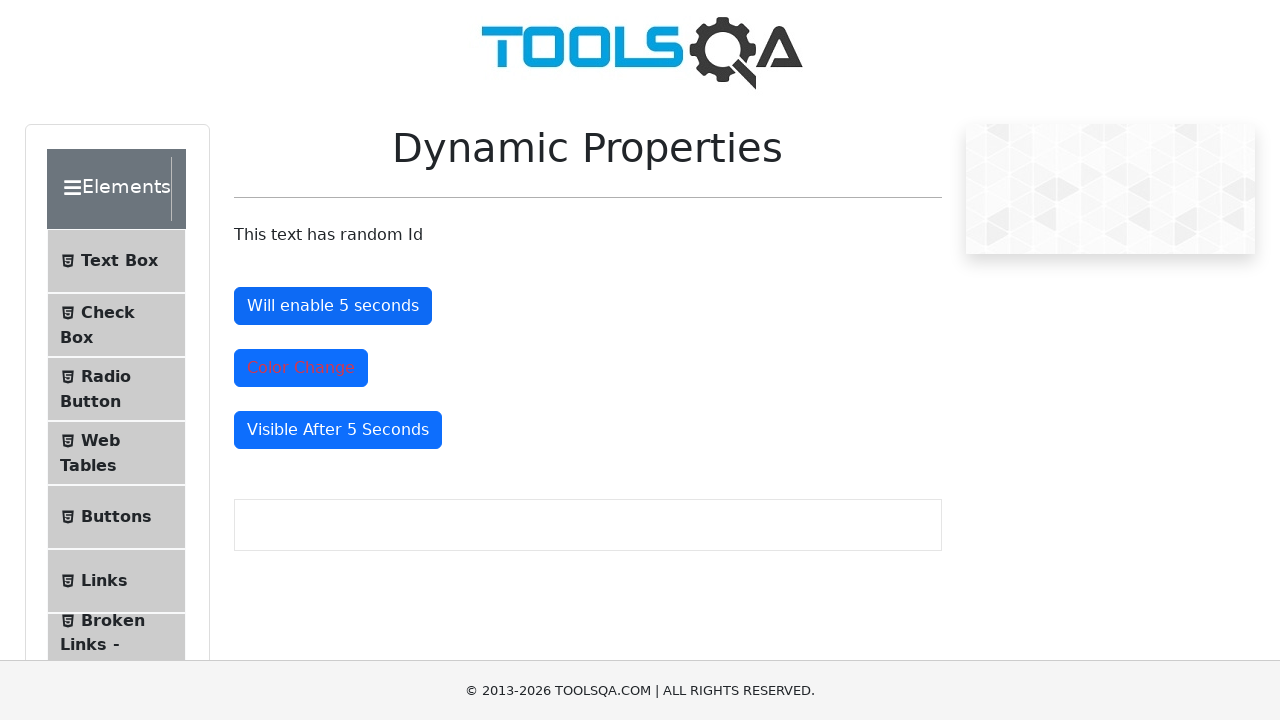

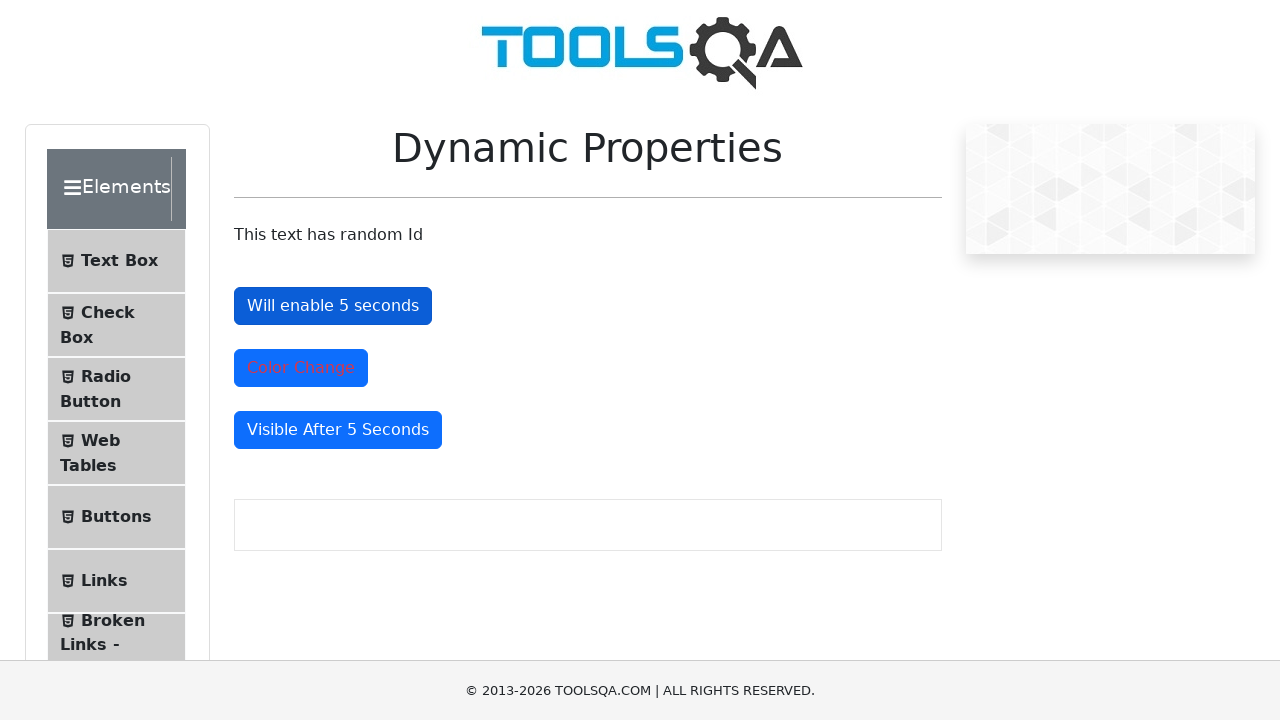